Tests navigating to the PyPI selenium package page and clicking on a download link to initiate a file download

Starting URL: https://pypi.org/project/selenium/

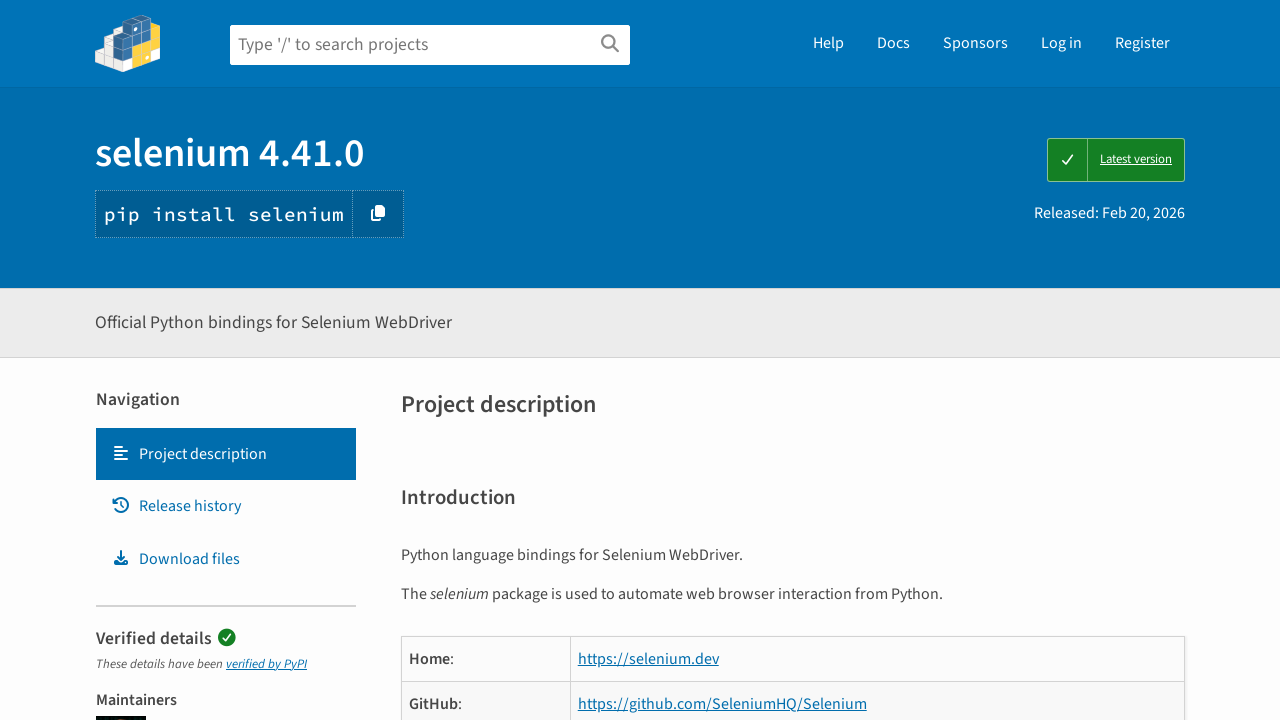

Waited for 'Download files' navigation link to load on PyPI selenium package page
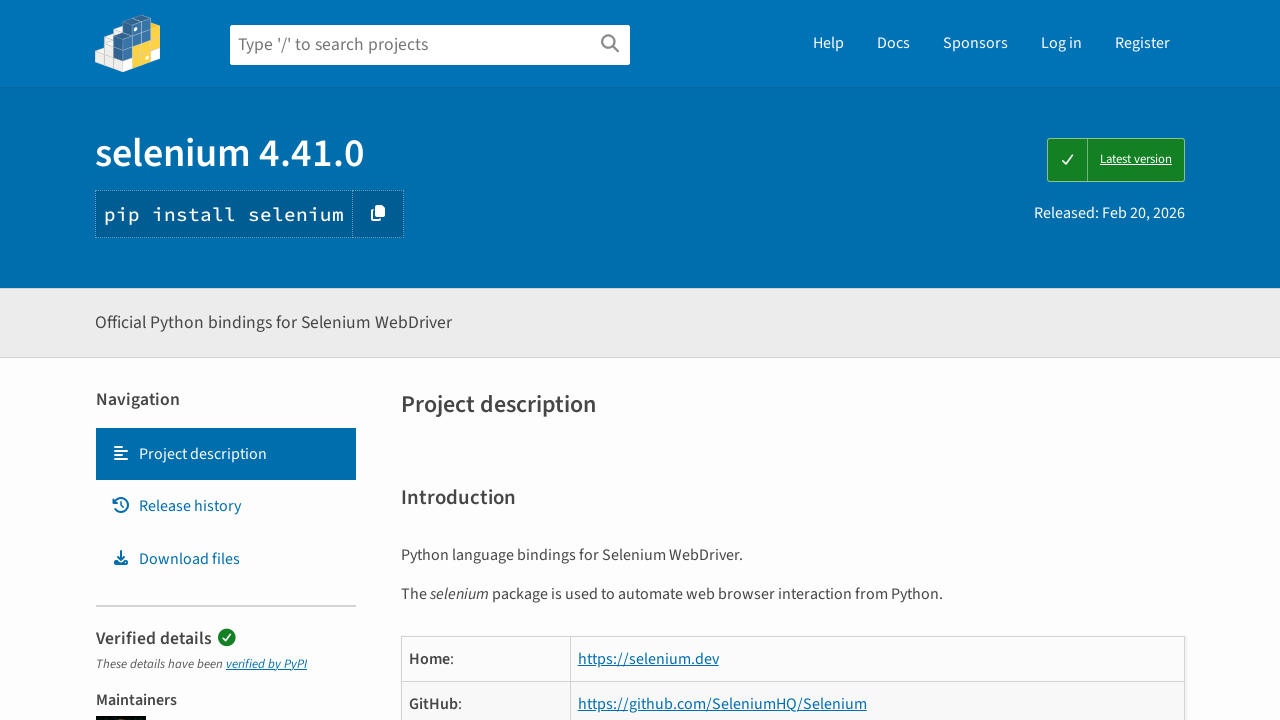

Clicked 'Download files' navigation link to navigate to files page at (226, 559) on a[href*='files']
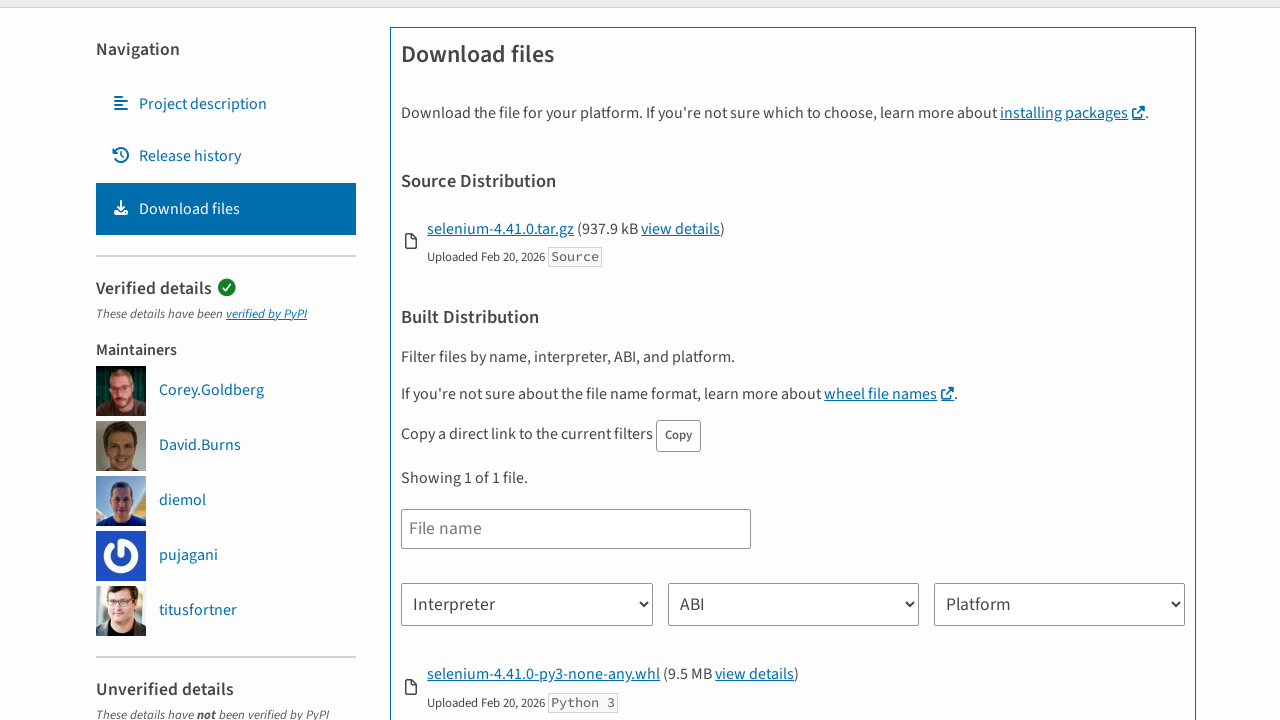

Waited for download files section to load
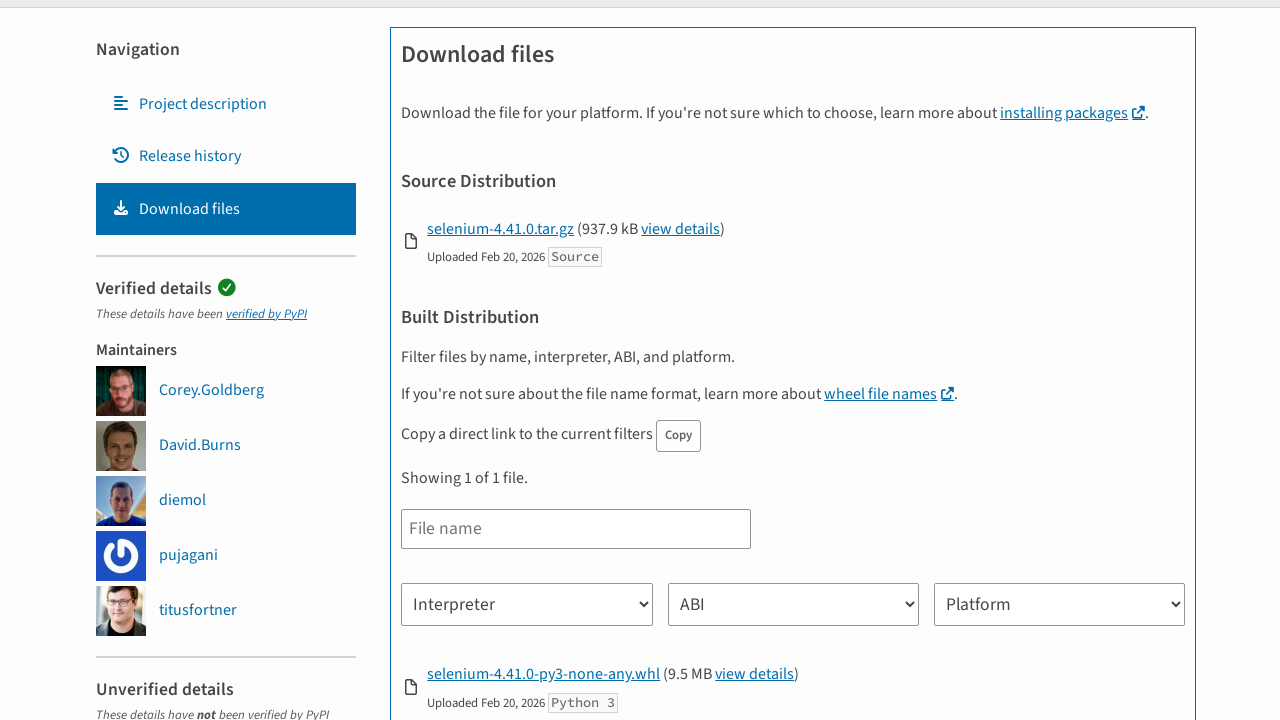

Clicked on first tar.gz download link to initiate file download at (501, 229) on .file a[href$='.tar.gz']
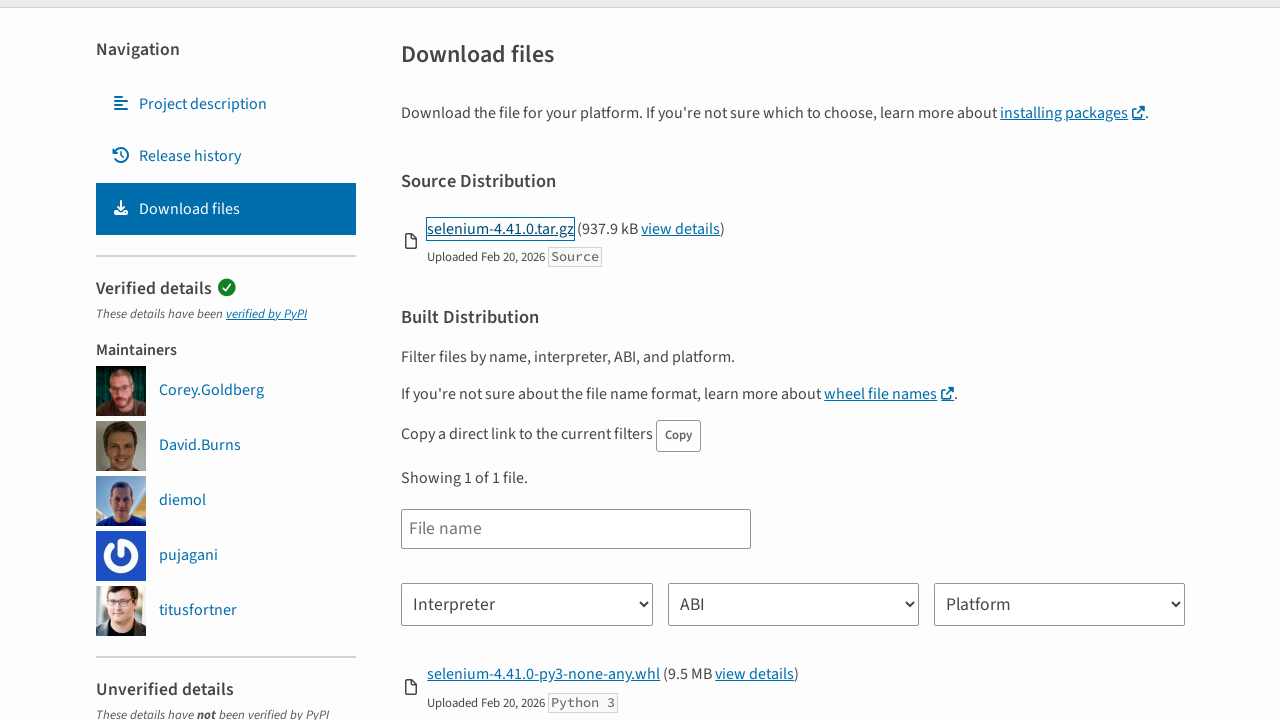

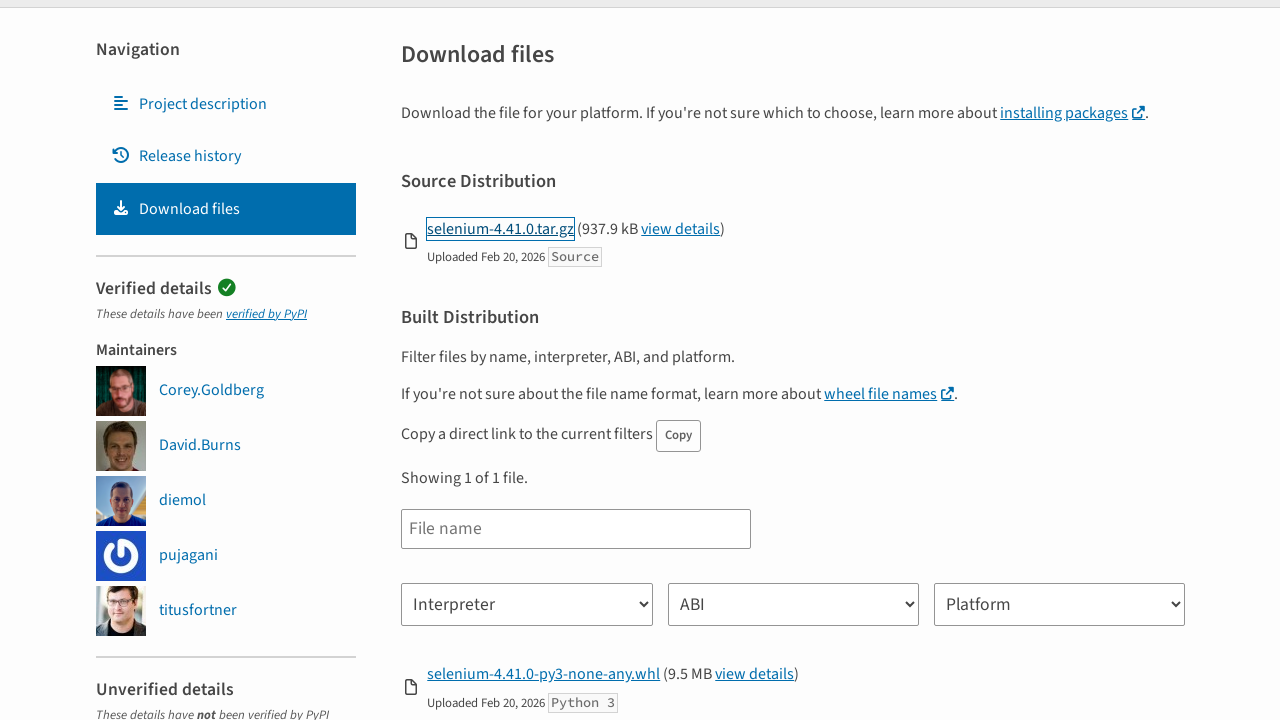